Tests that the Clear completed button is hidden when there are no completed items

Starting URL: https://demo.playwright.dev/todomvc

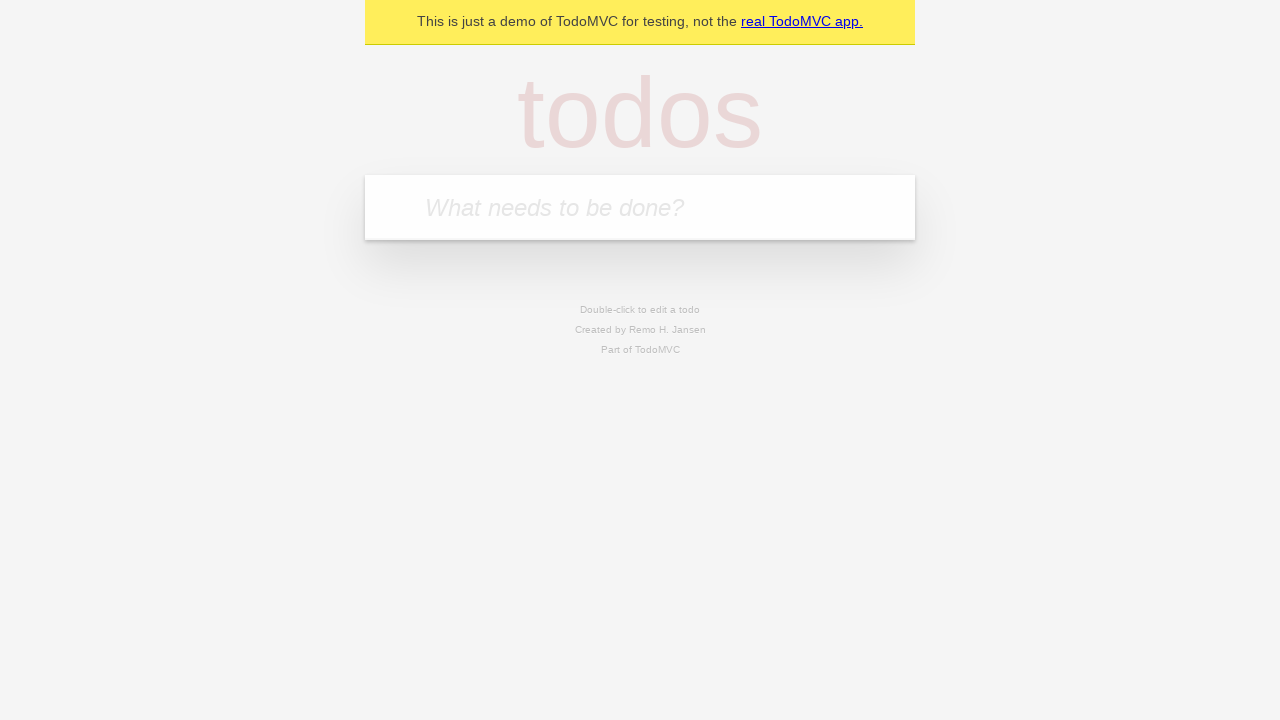

Filled input field with 'buy some cheese' on internal:attr=[placeholder="What needs to be done?"i]
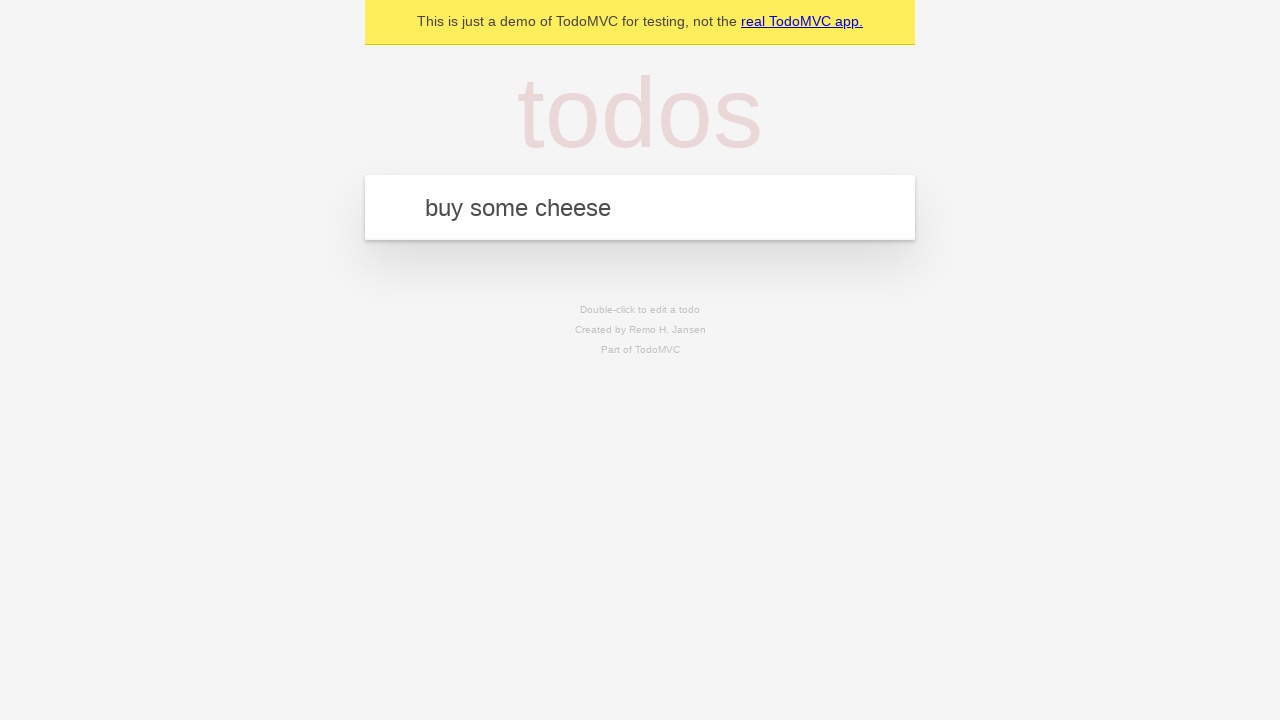

Pressed Enter to add first todo on internal:attr=[placeholder="What needs to be done?"i]
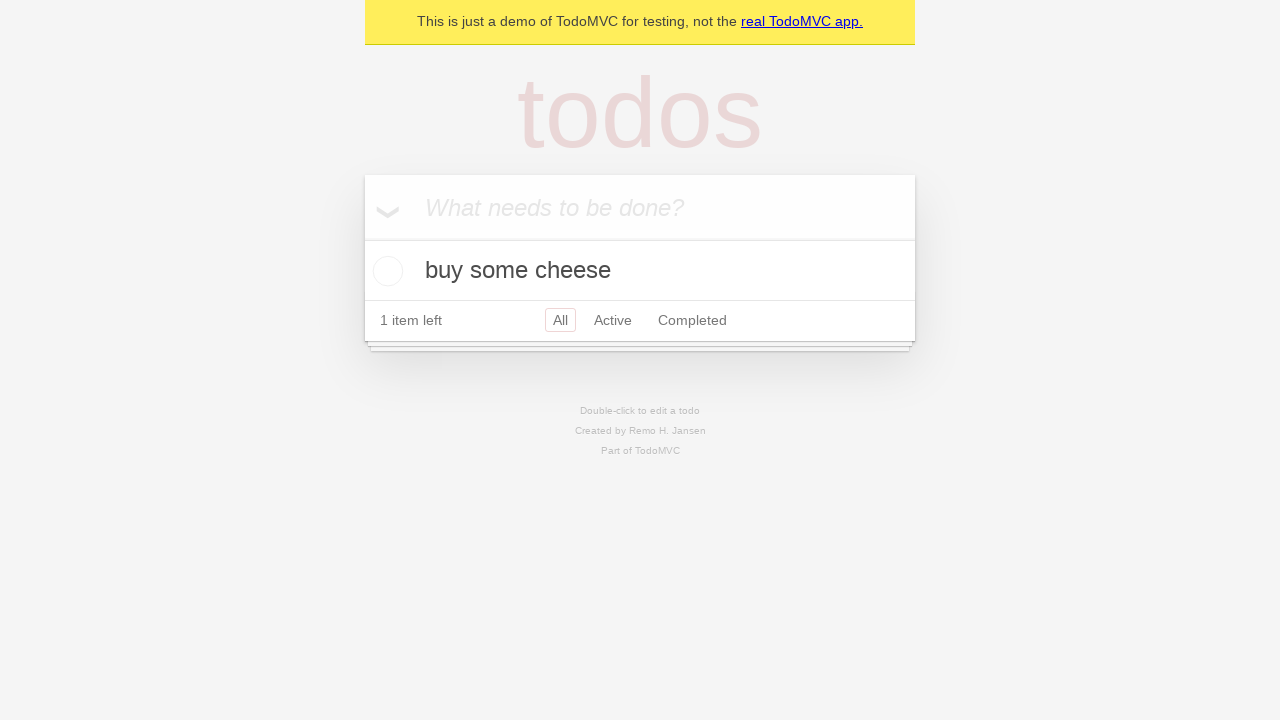

Filled input field with 'feed the cat' on internal:attr=[placeholder="What needs to be done?"i]
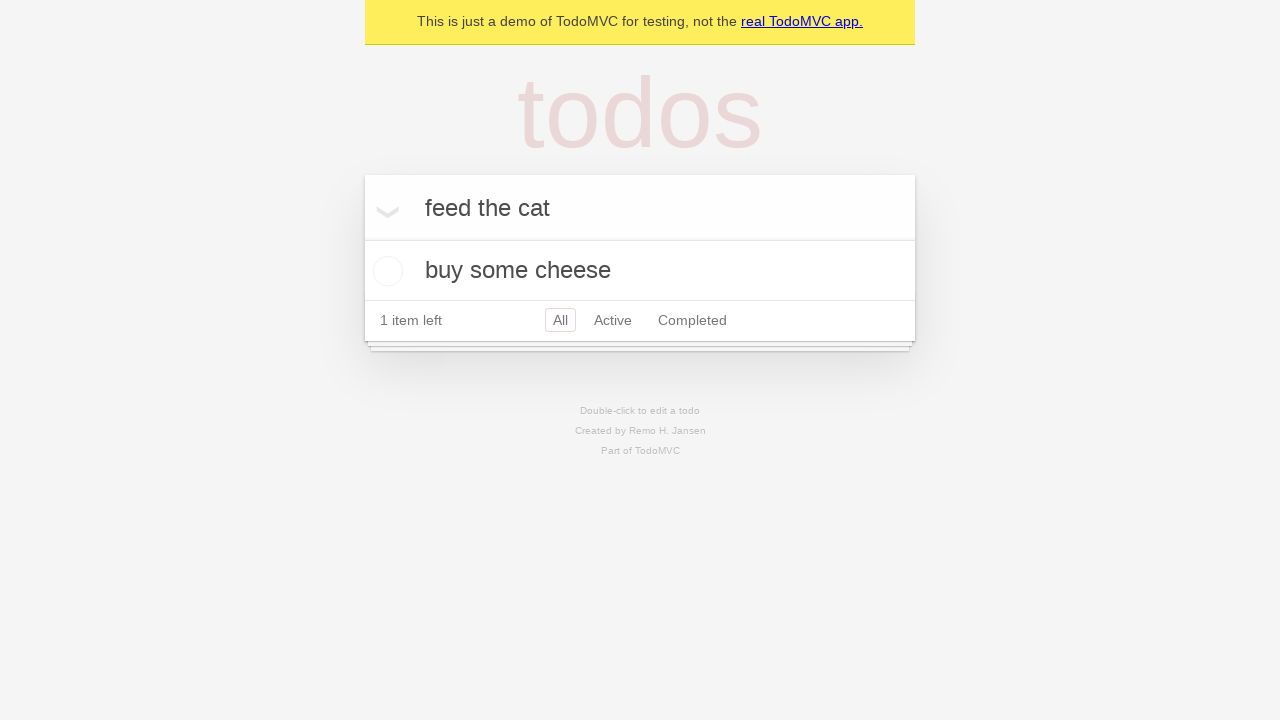

Pressed Enter to add second todo on internal:attr=[placeholder="What needs to be done?"i]
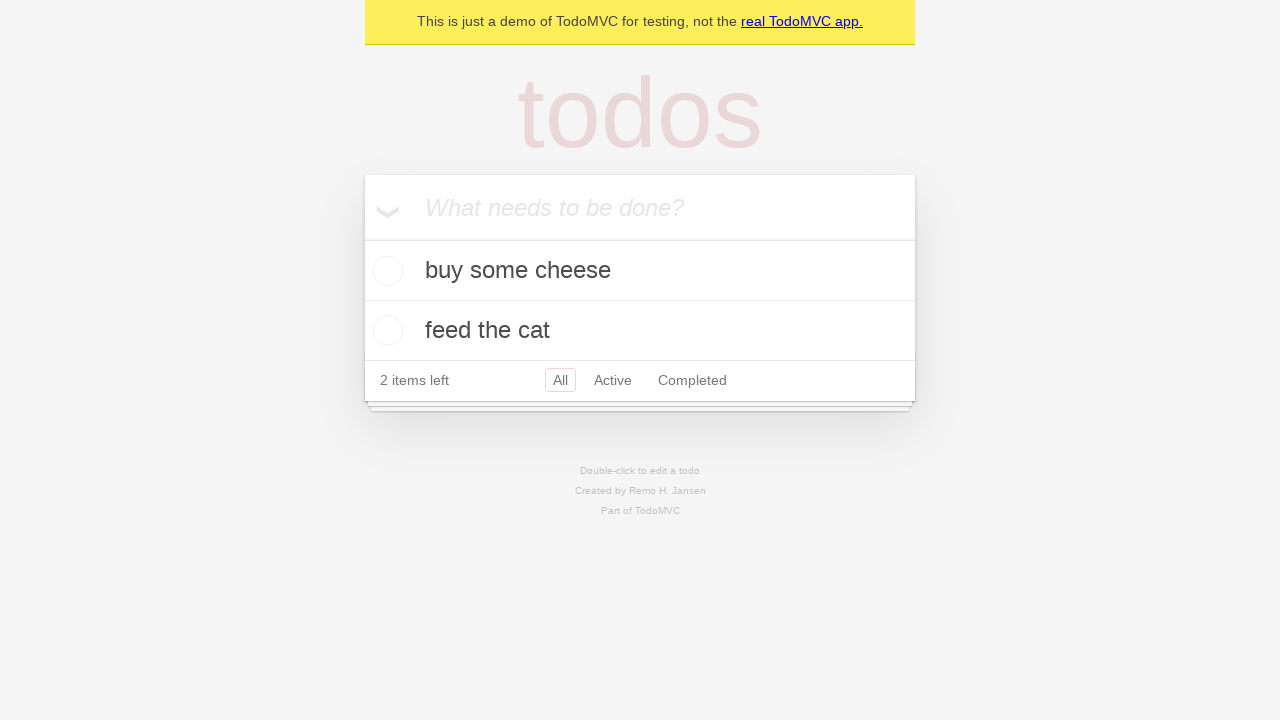

Filled input field with 'book a doctors appointment' on internal:attr=[placeholder="What needs to be done?"i]
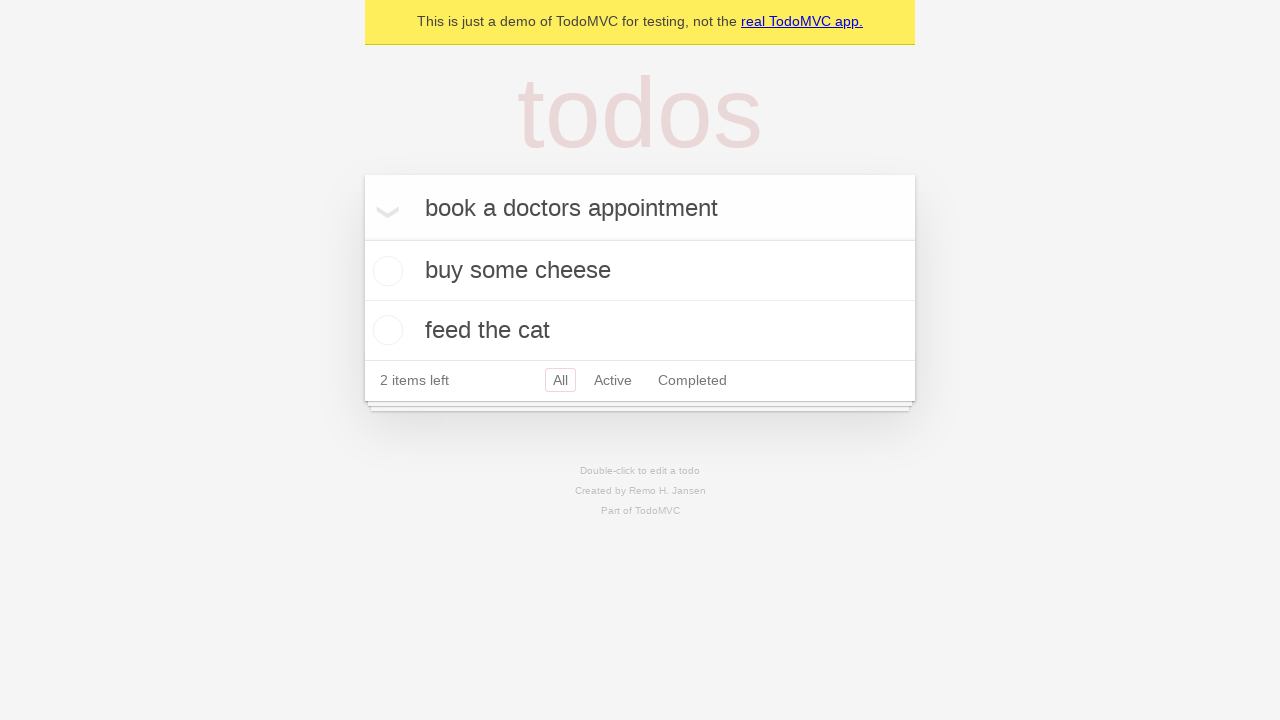

Pressed Enter to add third todo on internal:attr=[placeholder="What needs to be done?"i]
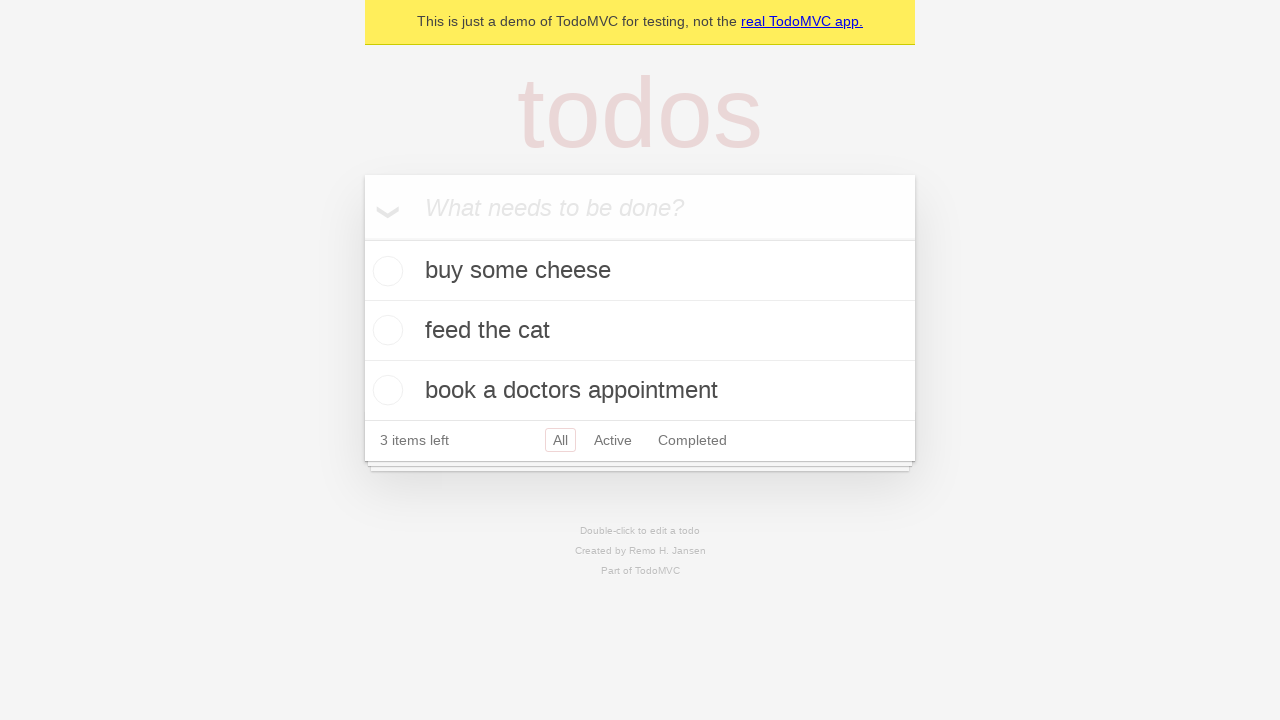

Checked the first todo item at (385, 271) on .todo-list li .toggle >> nth=0
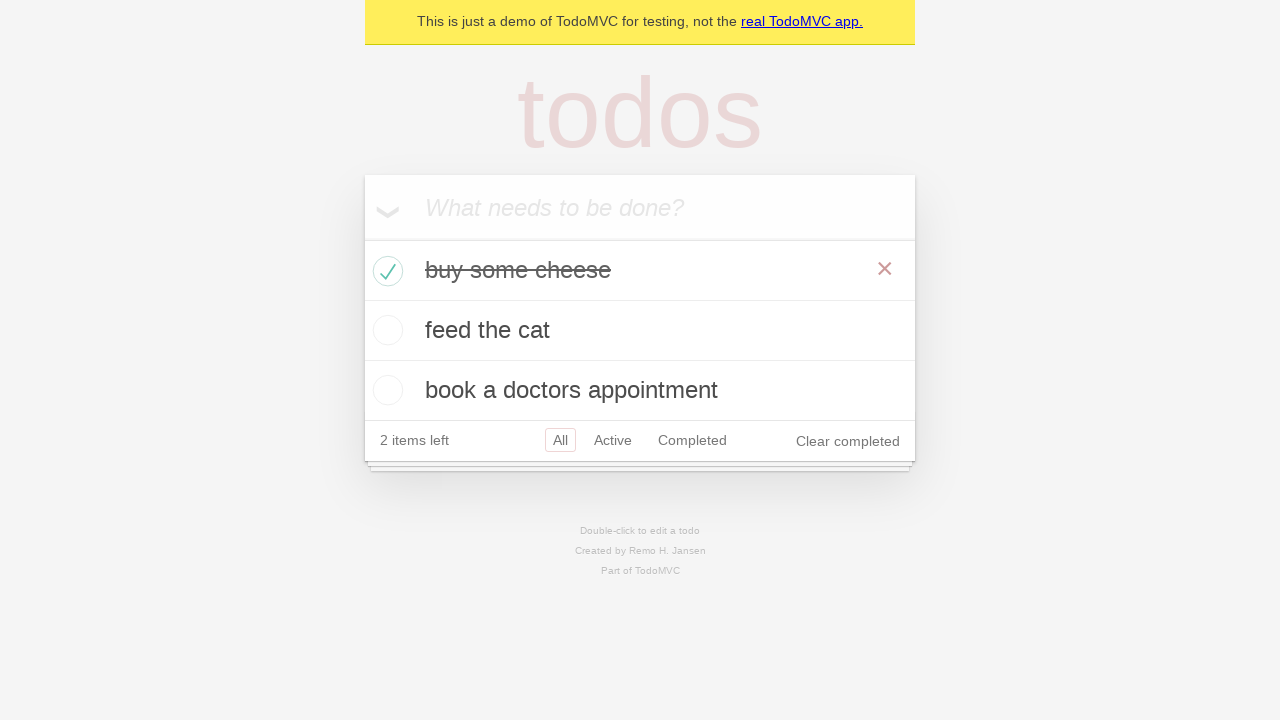

Clicked 'Clear completed' button at (848, 441) on internal:role=button[name="Clear completed"i]
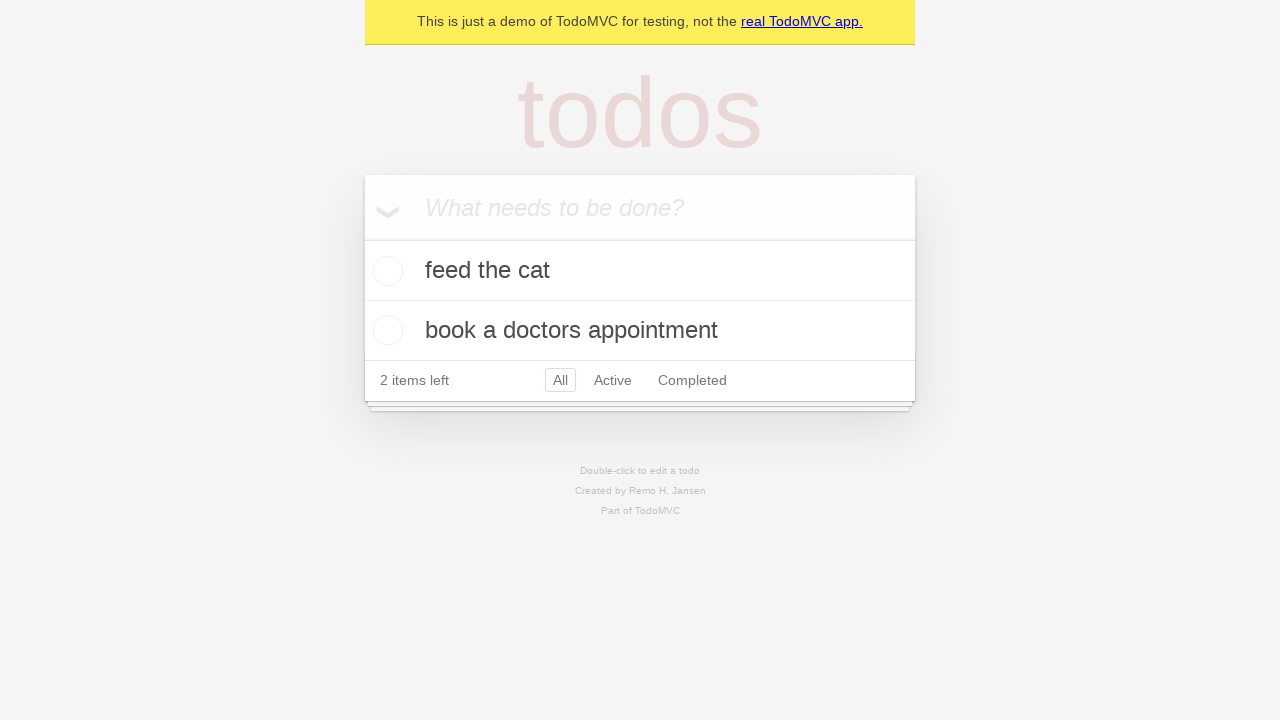

Waited 500ms for Clear completed button to be hidden
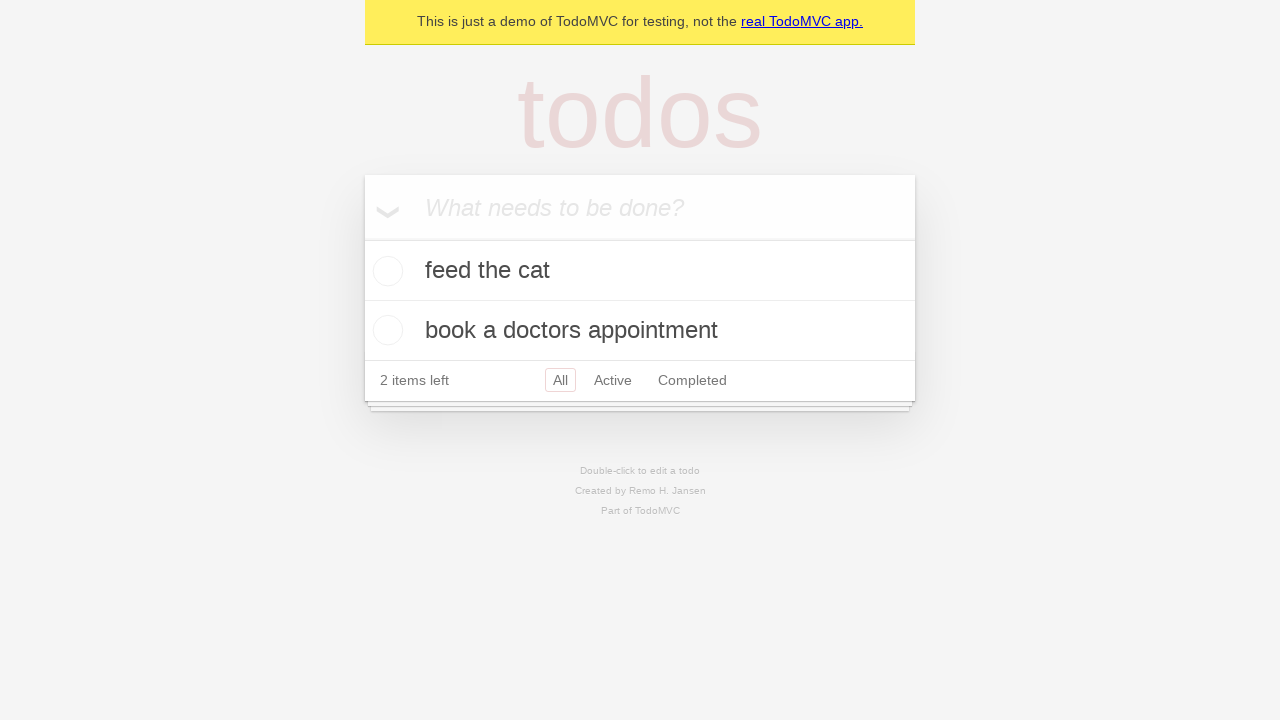

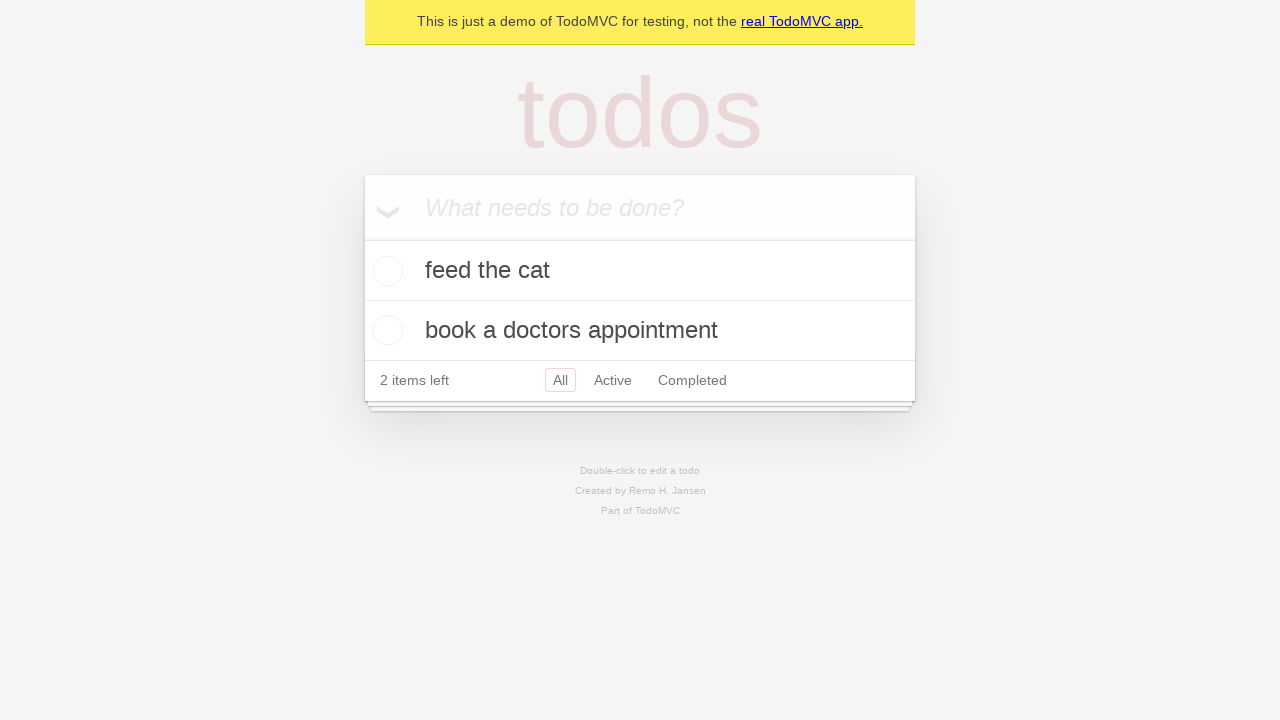